Tests hover functionality by hovering over the first avatar image and verifying that the caption/additional user information becomes visible.

Starting URL: http://the-internet.herokuapp.com/hovers

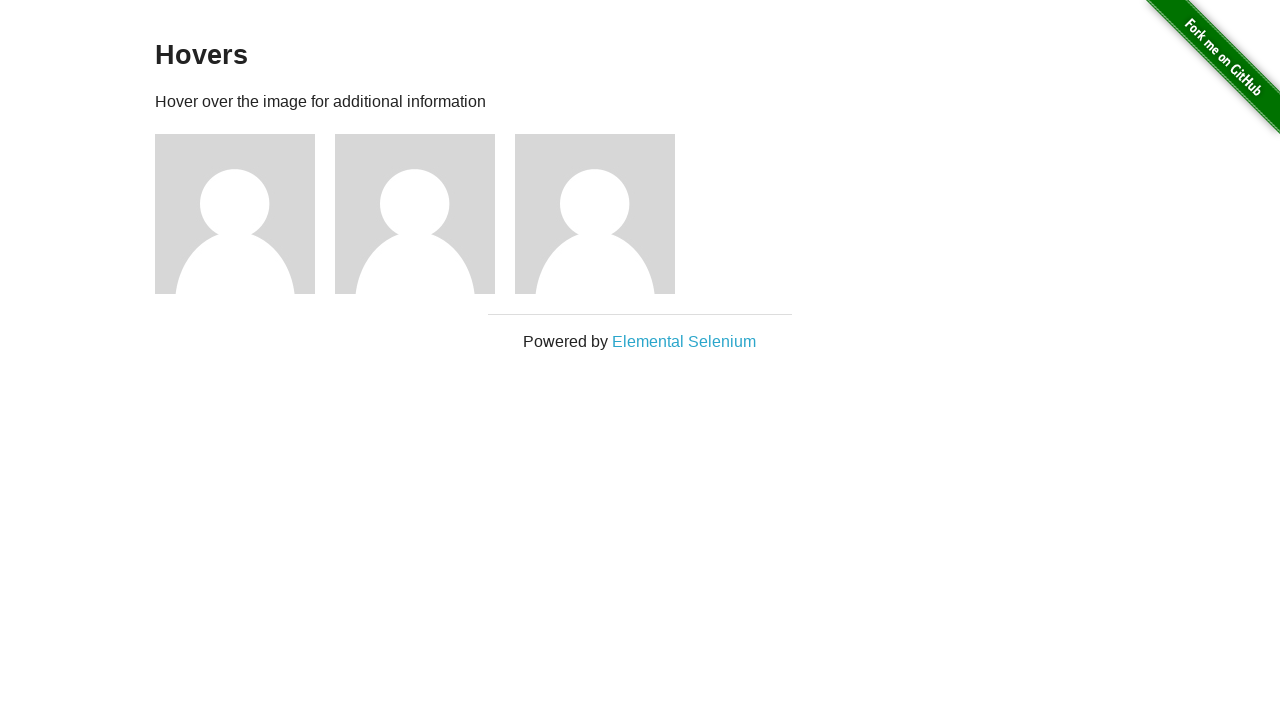

Located the first avatar figure element
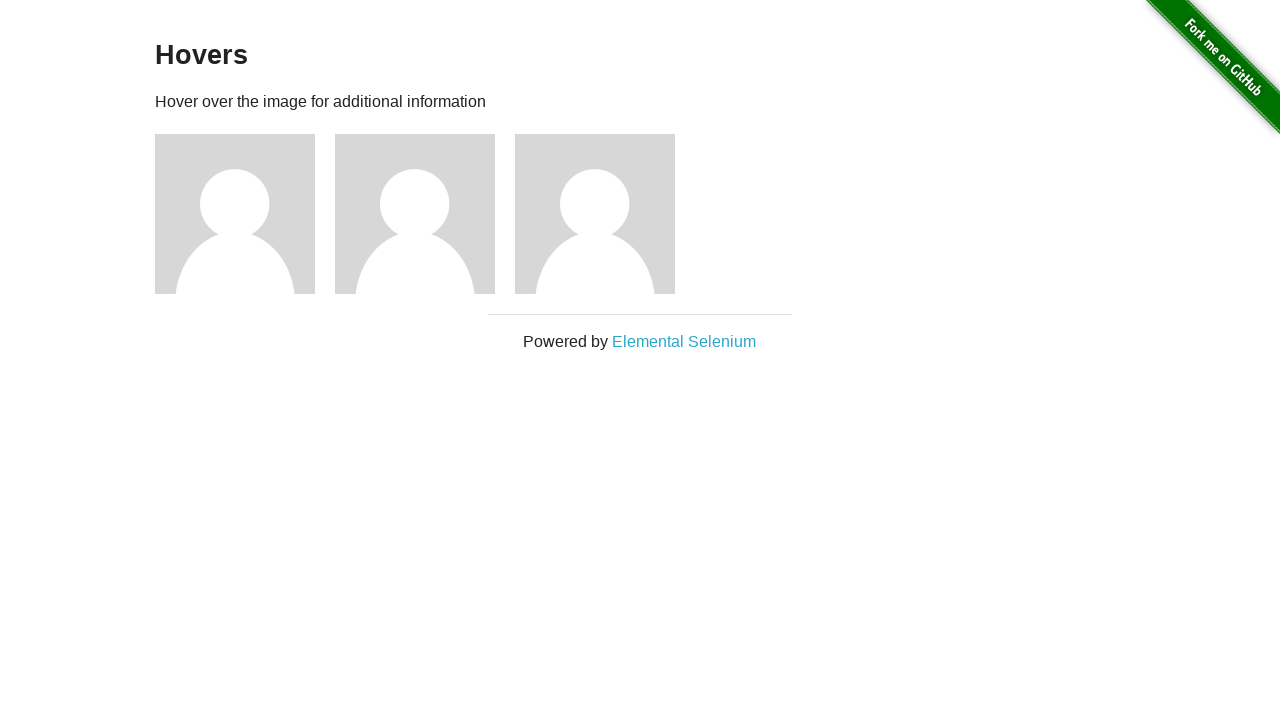

Hovered over the first avatar image at (245, 214) on .figure >> nth=0
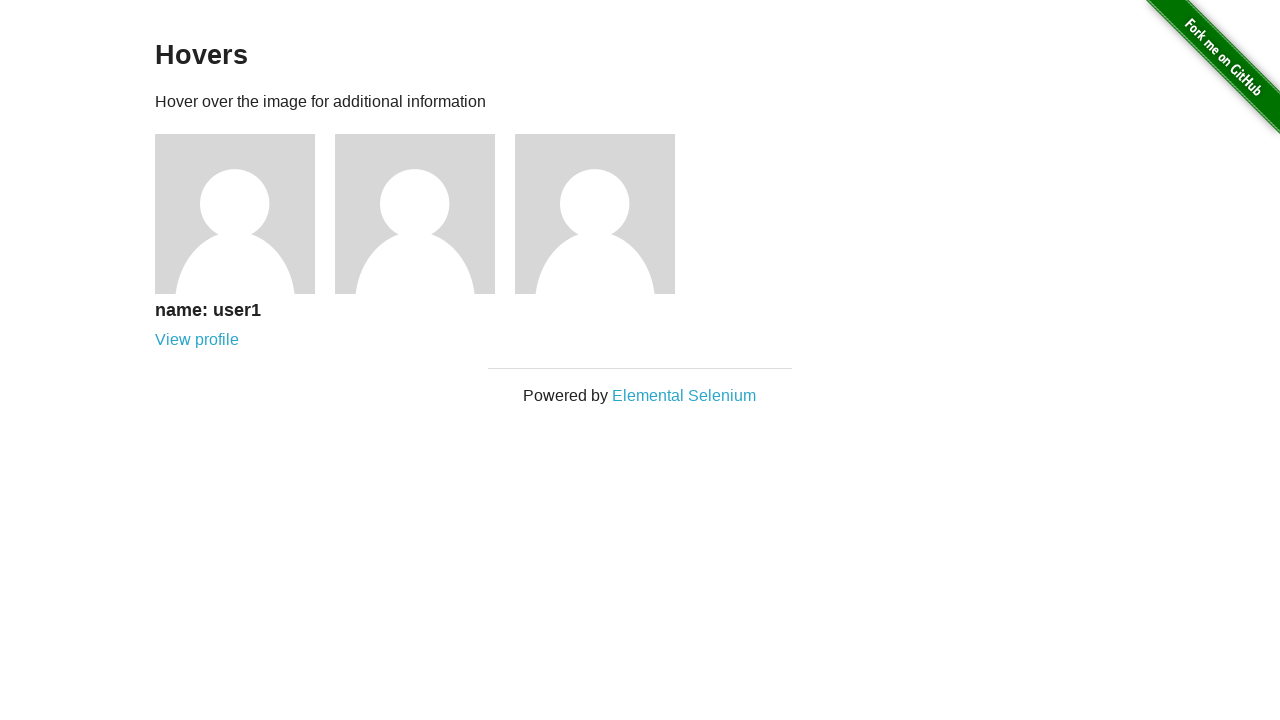

Located the caption element
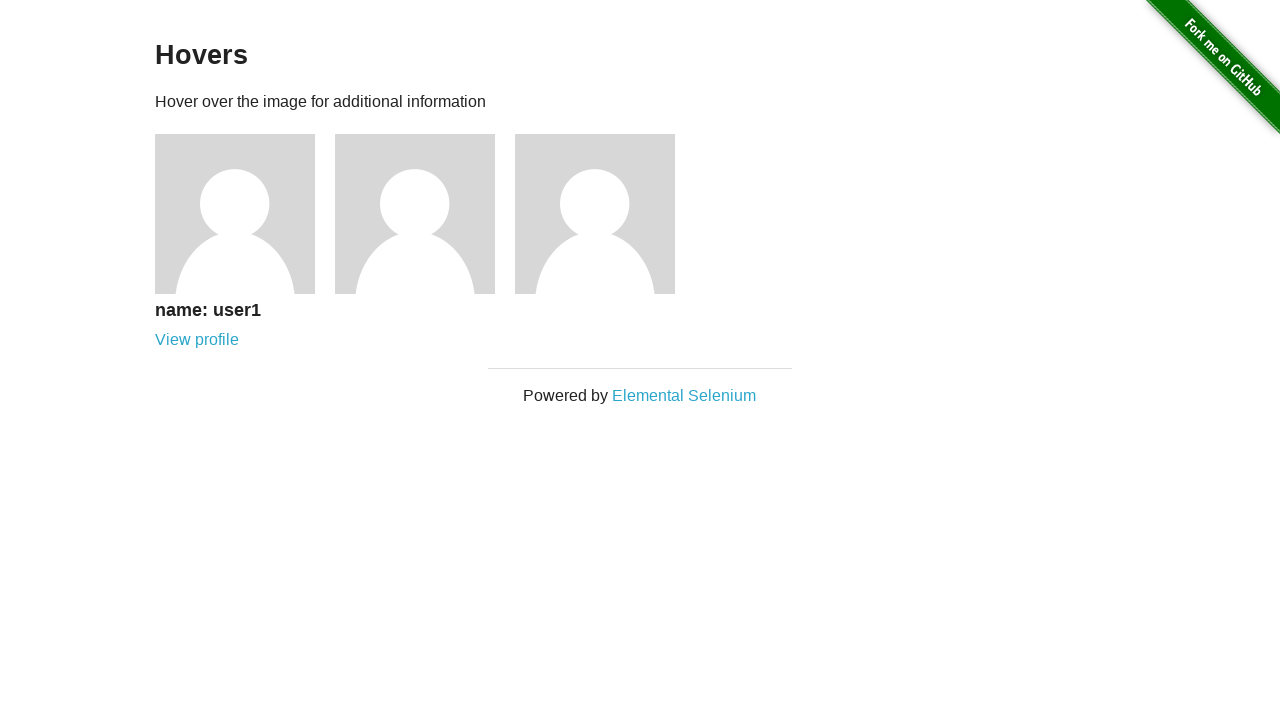

Caption became visible after hovering
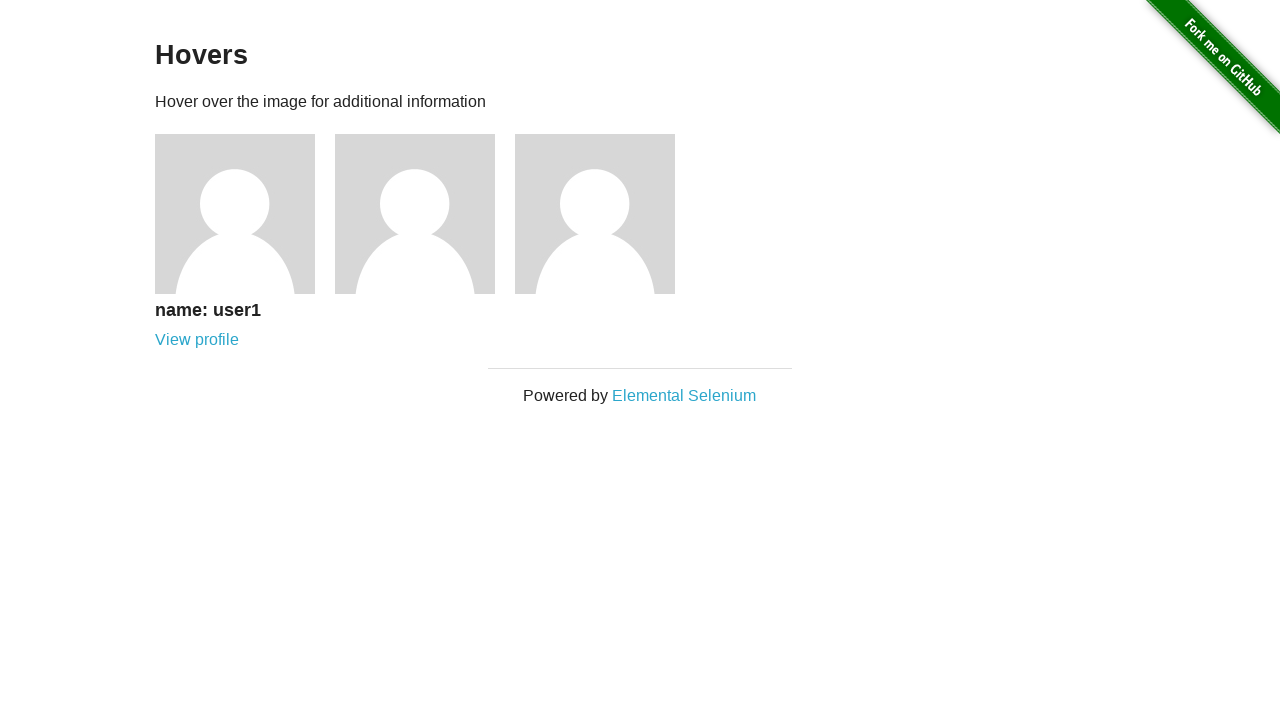

Verified caption is visible
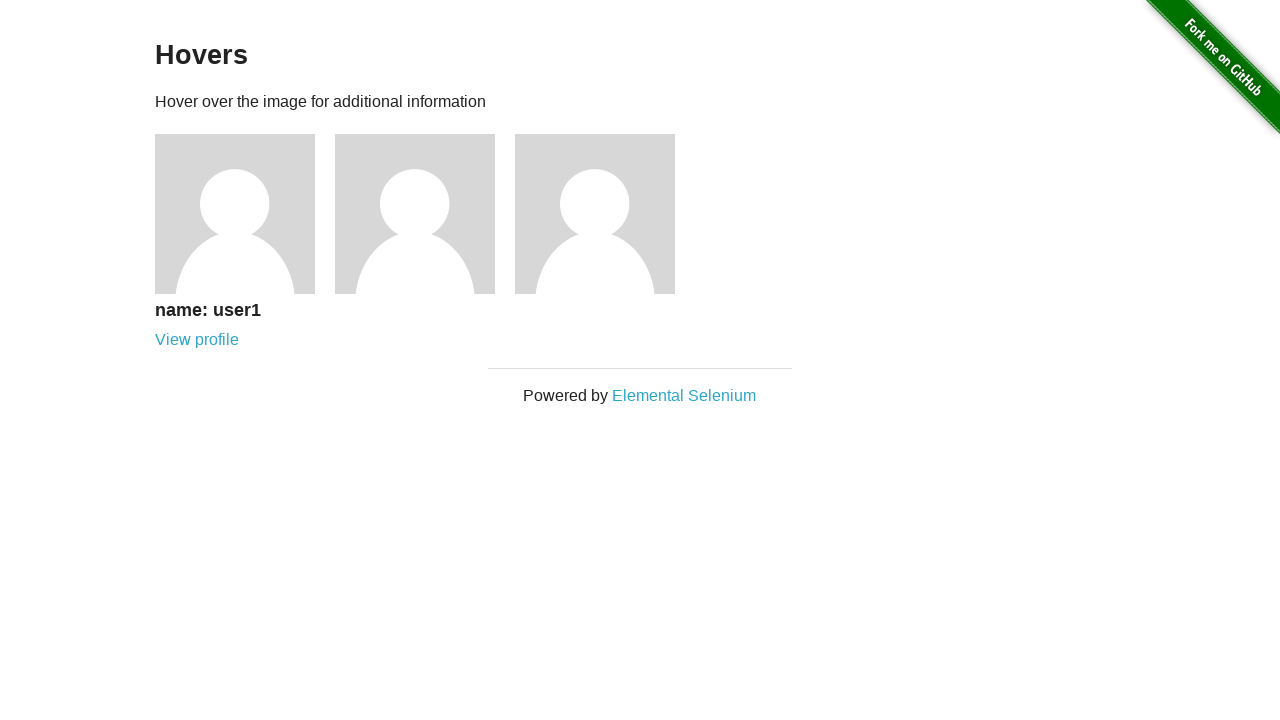

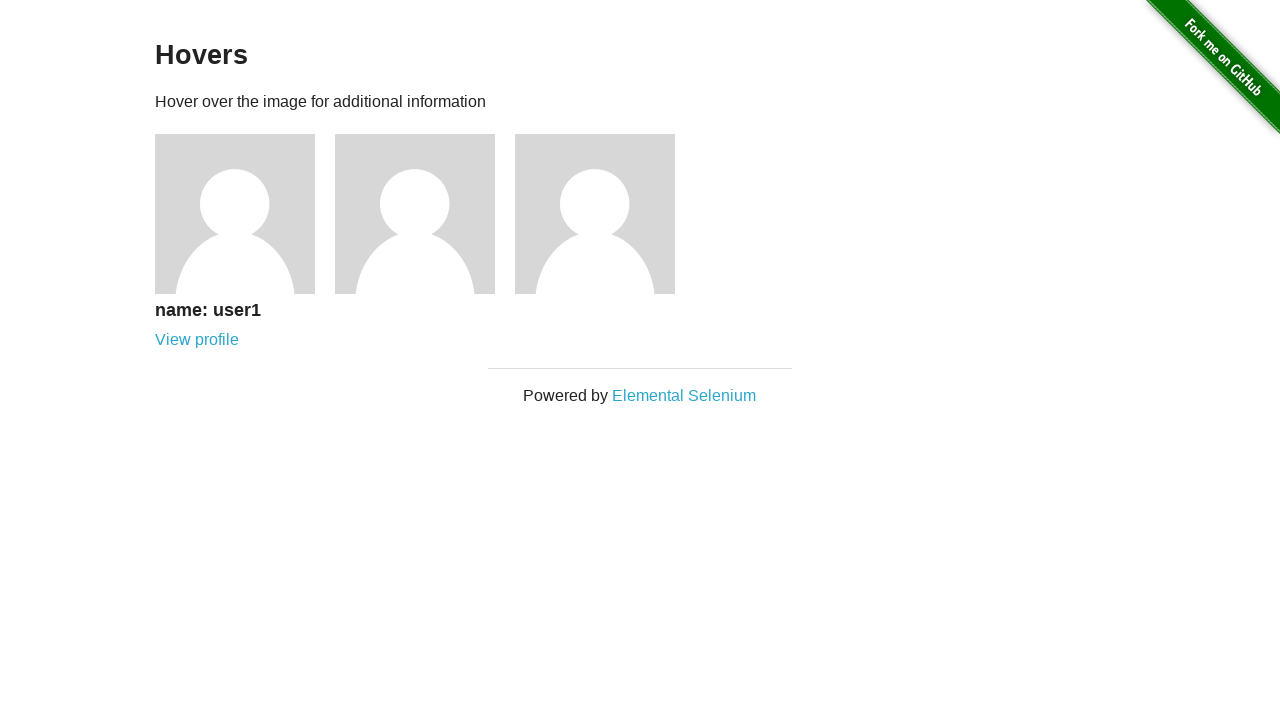